Tests a text box form by filling in username, email, current address, and permanent address fields, then submitting and verifying the output displays the entered values correctly.

Starting URL: https://demoqa.com/text-box

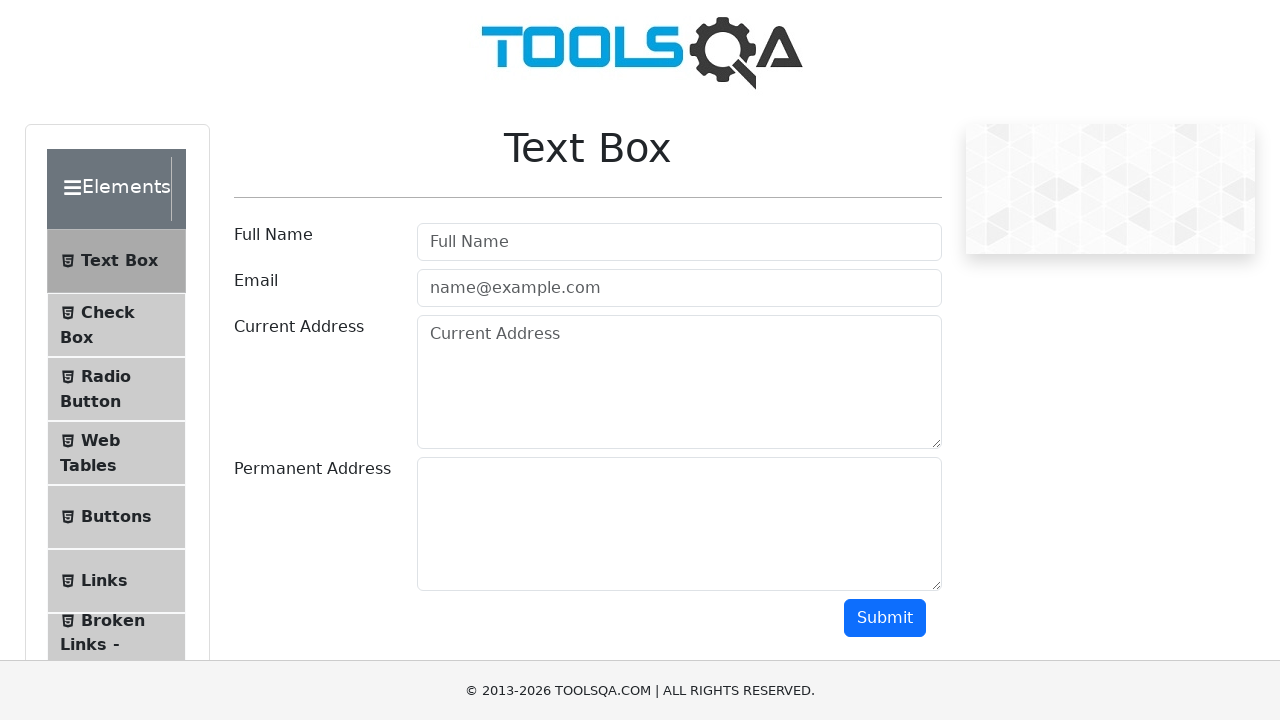

Filled username field with 'John Anderson' on //input[@id='userName']
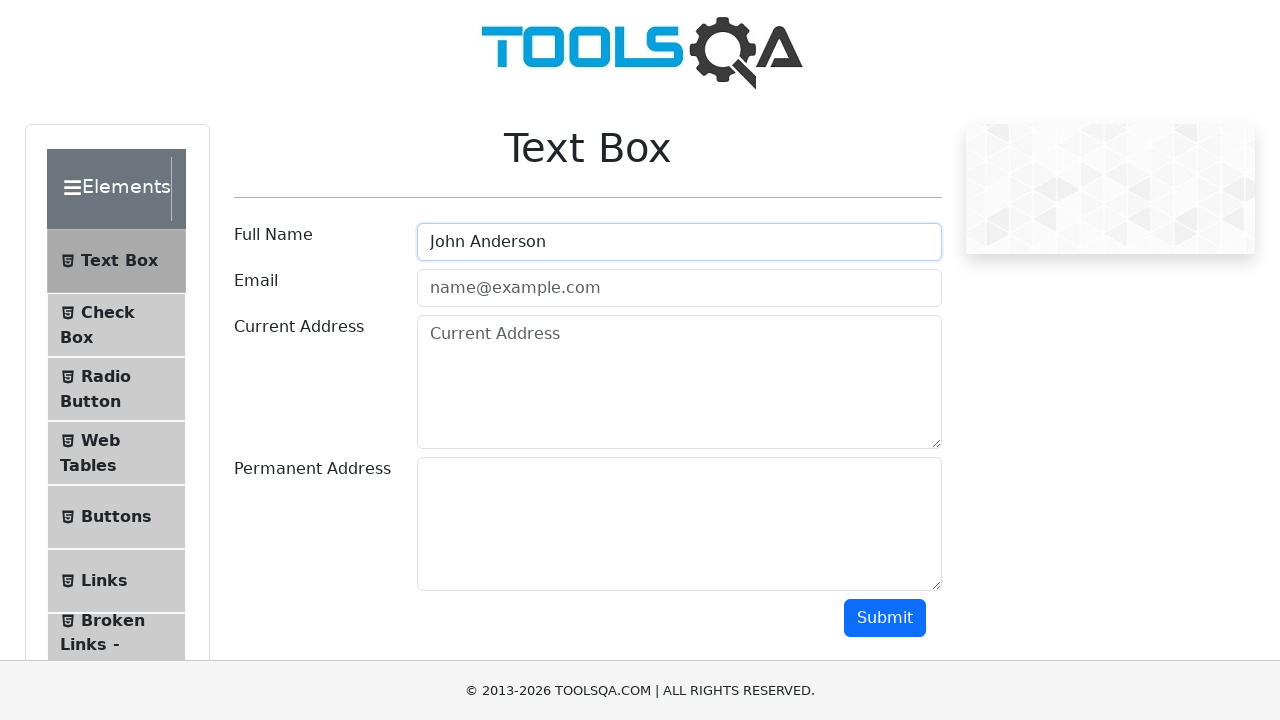

Filled email field with 'john.anderson@testmail.com' on //input[@id='userEmail']
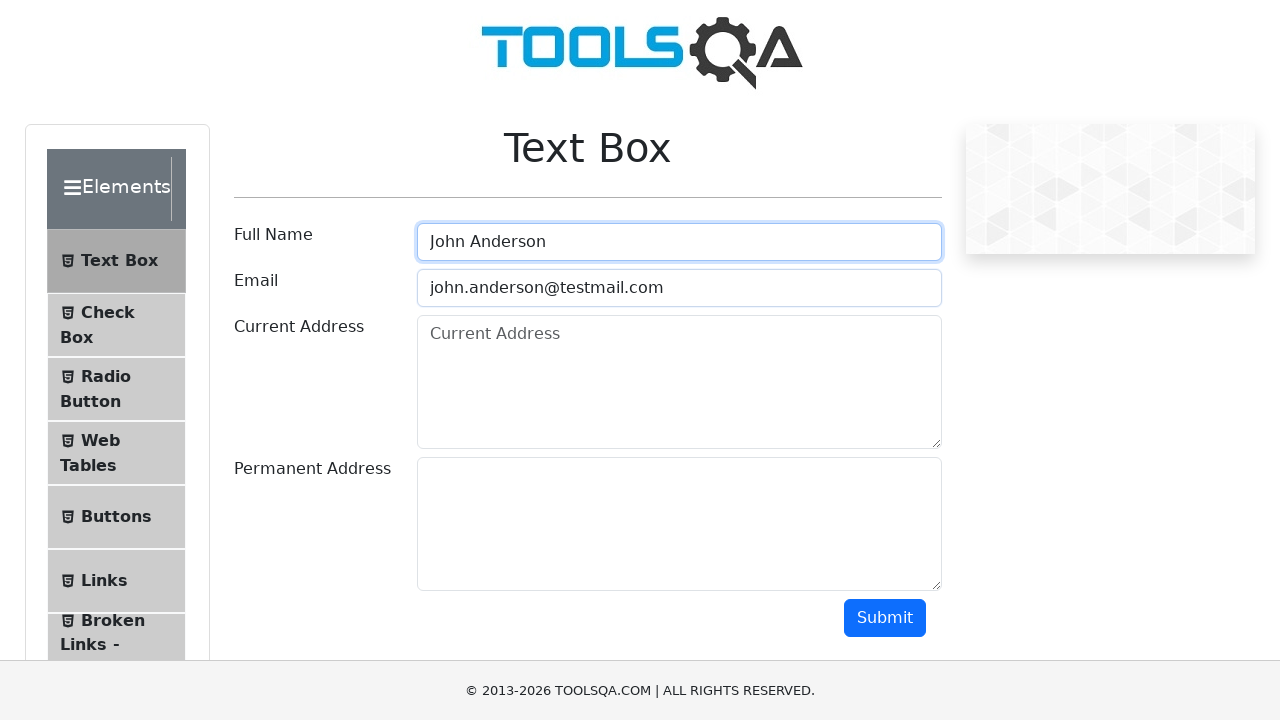

Filled current address field with '456 Oak Avenue, Springfield, IL 62701' on //textarea[@id='currentAddress']
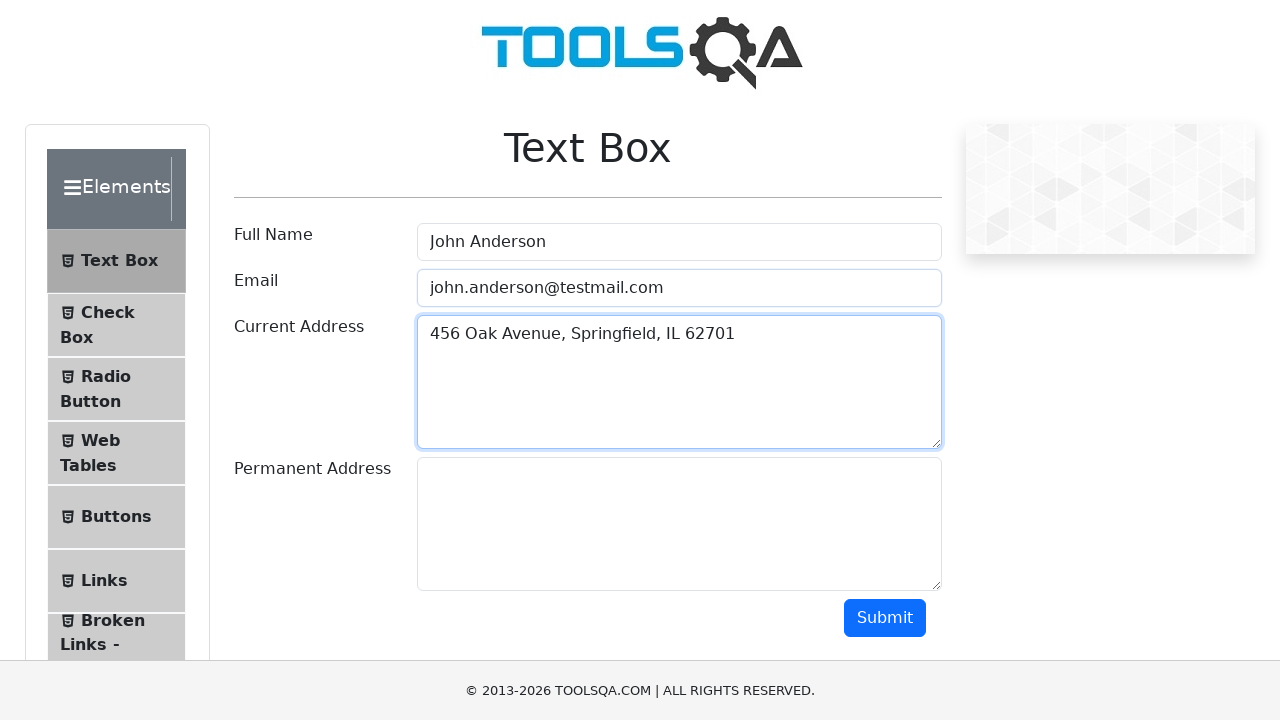

Filled permanent address field with '789 Pine Street, Chicago, IL 60601' on //textarea[@id='permanentAddress']
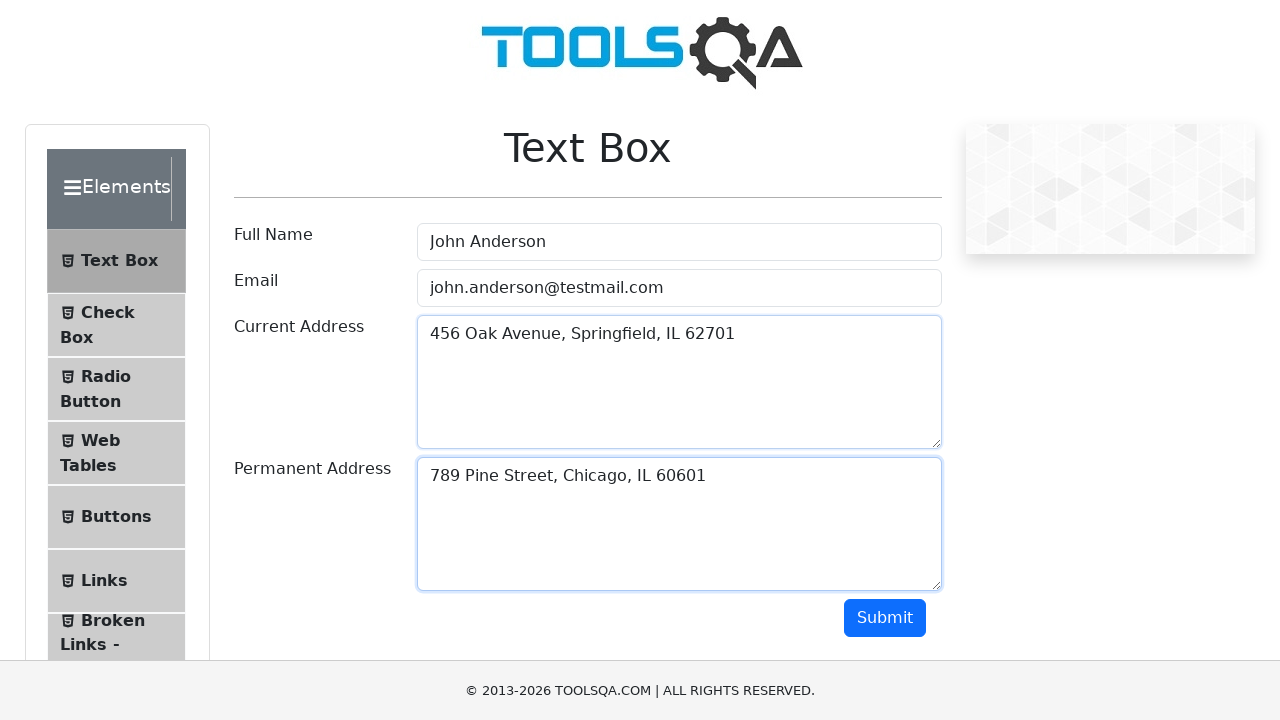

Clicked submit button to submit the form at (885, 618) on xpath=//button[@id='submit']
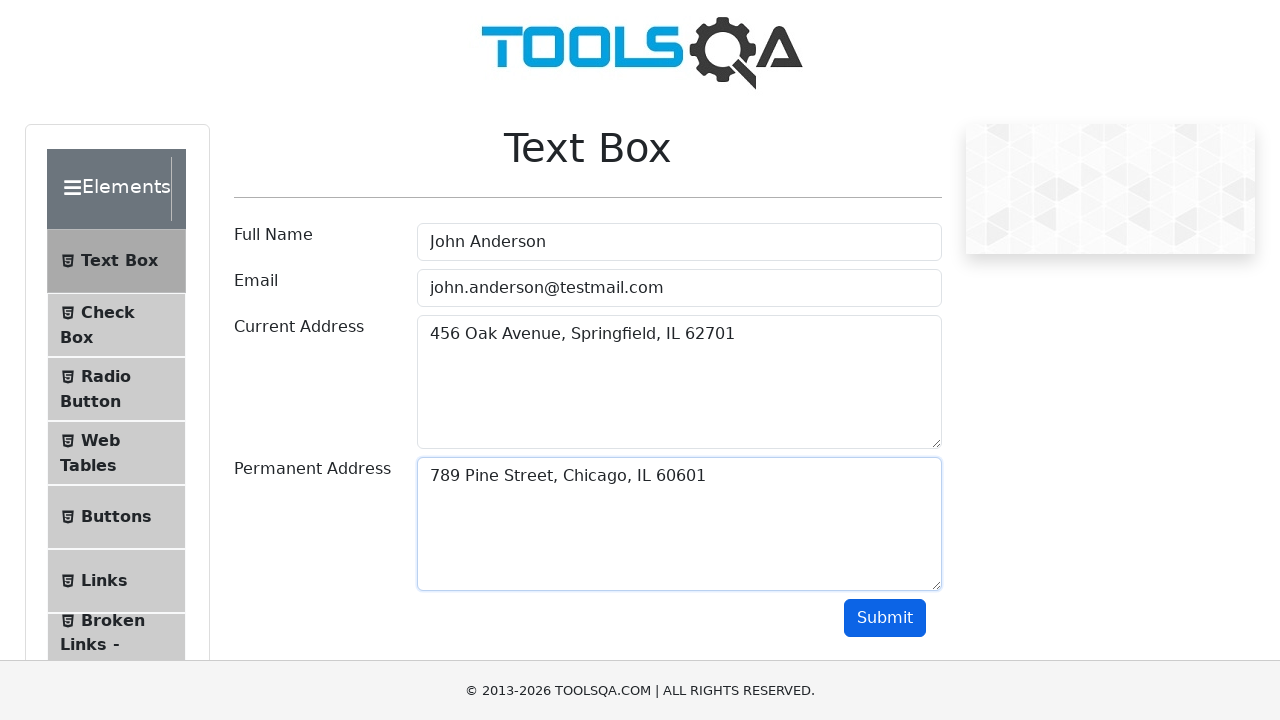

Waited for output section to appear
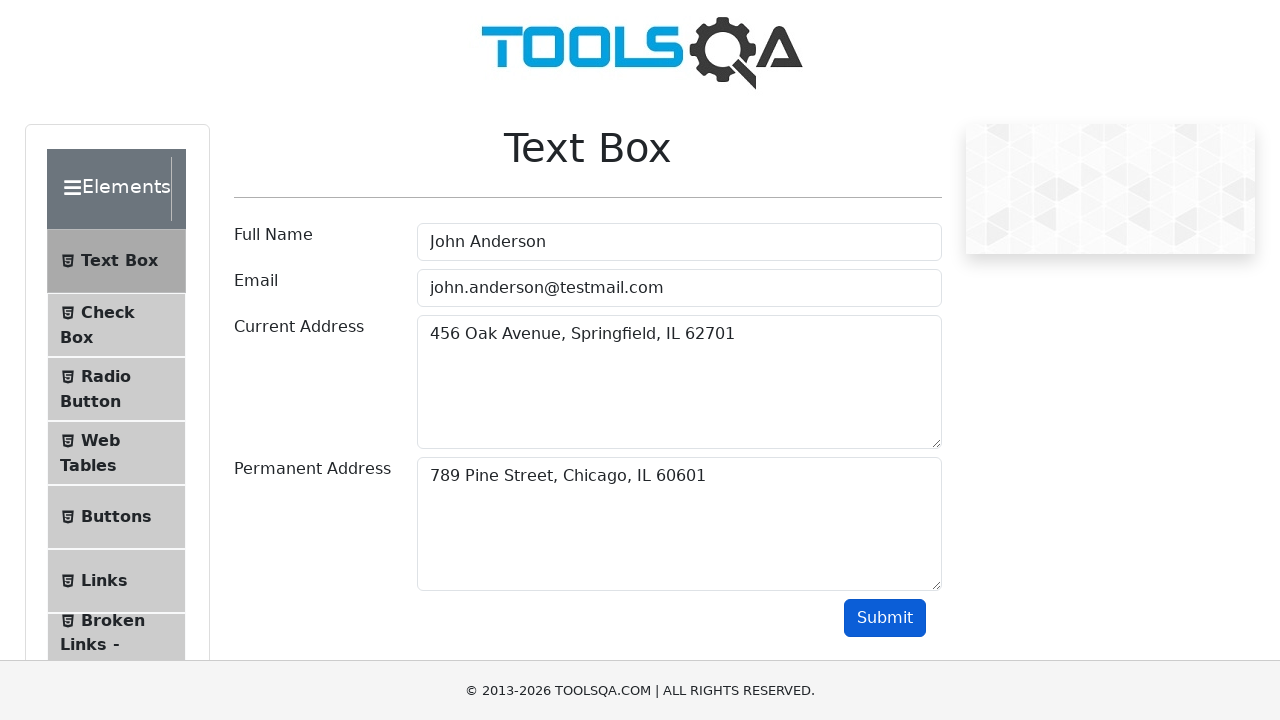

Retrieved displayed name text from output
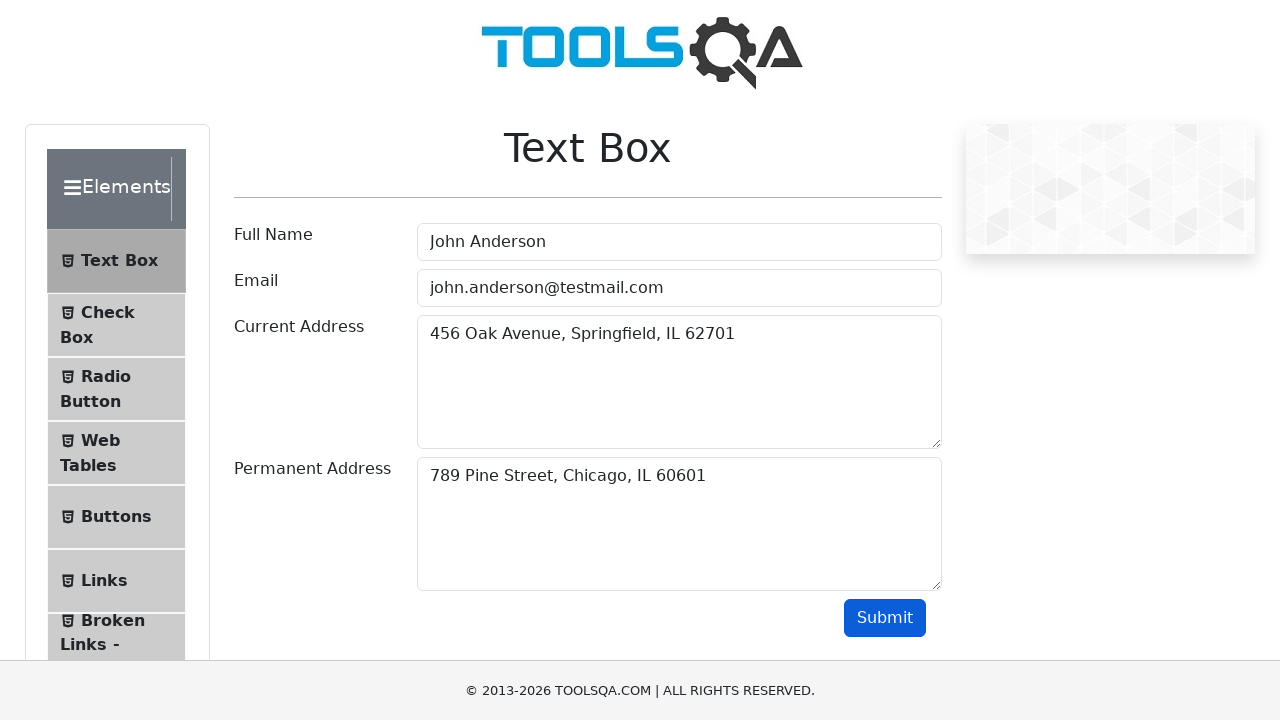

Retrieved displayed email text from output
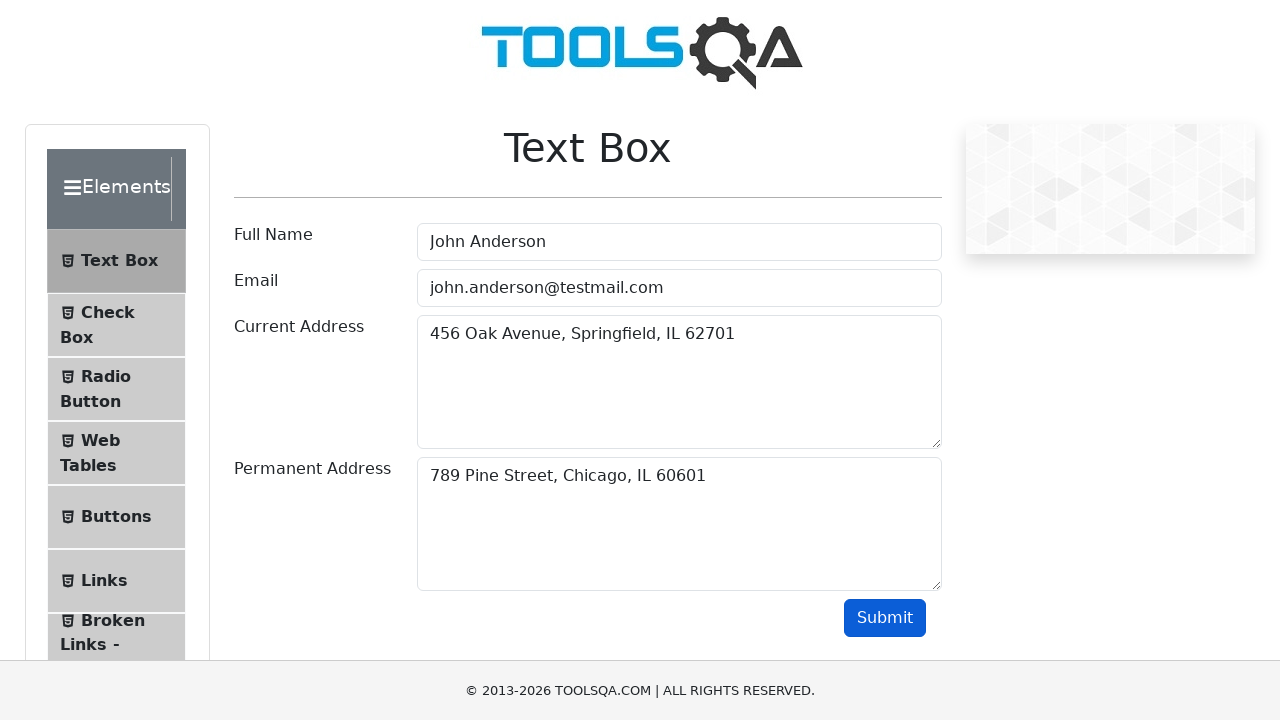

Retrieved displayed current address text from output
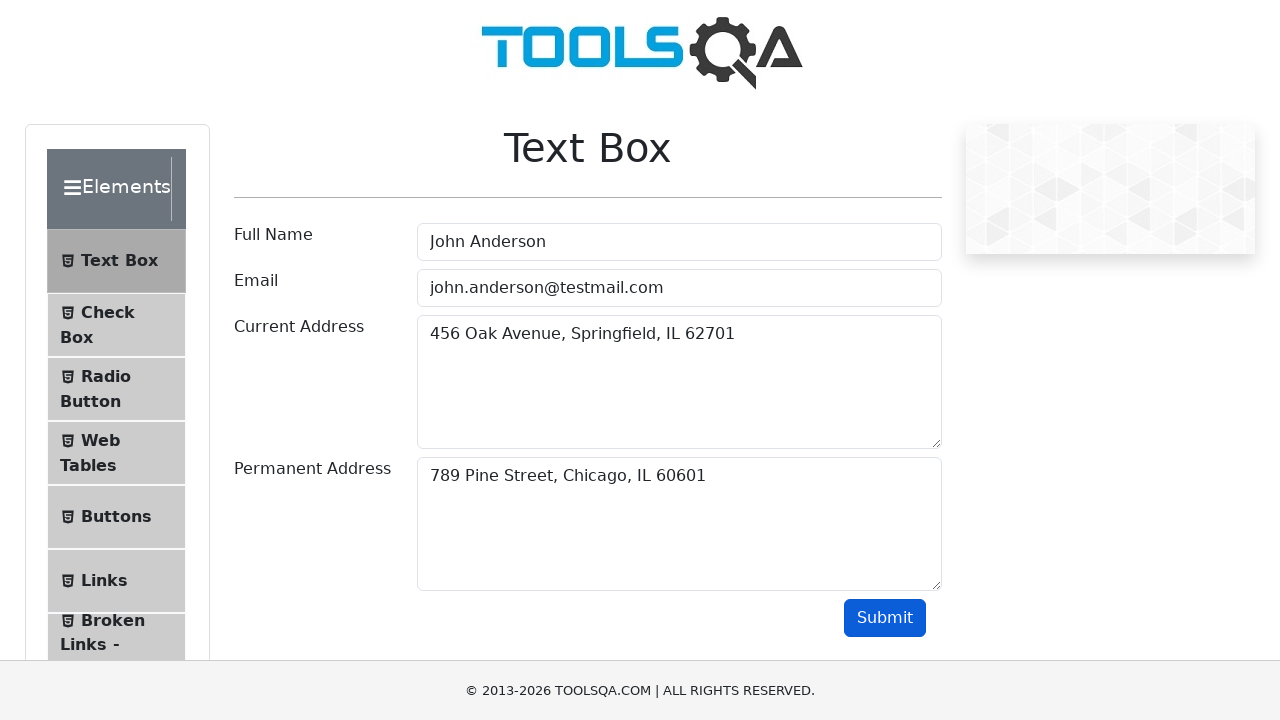

Retrieved displayed permanent address text from output
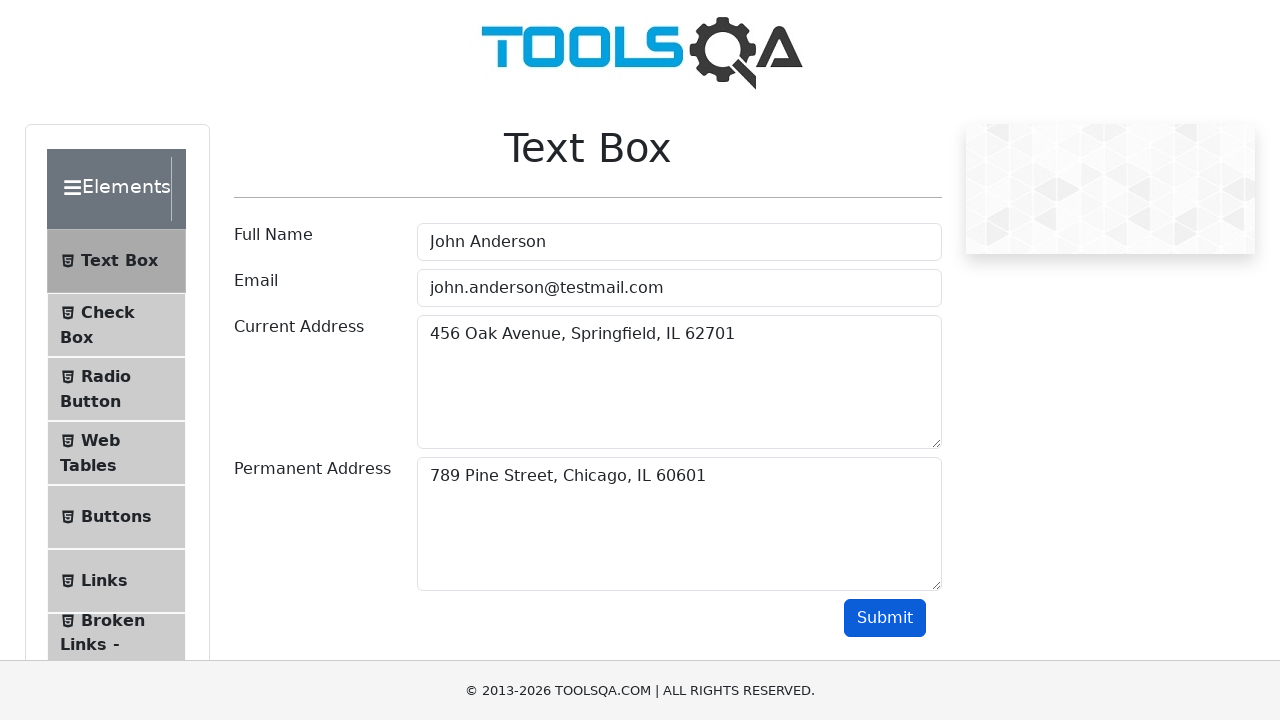

Verified that username 'John Anderson' is displayed in output
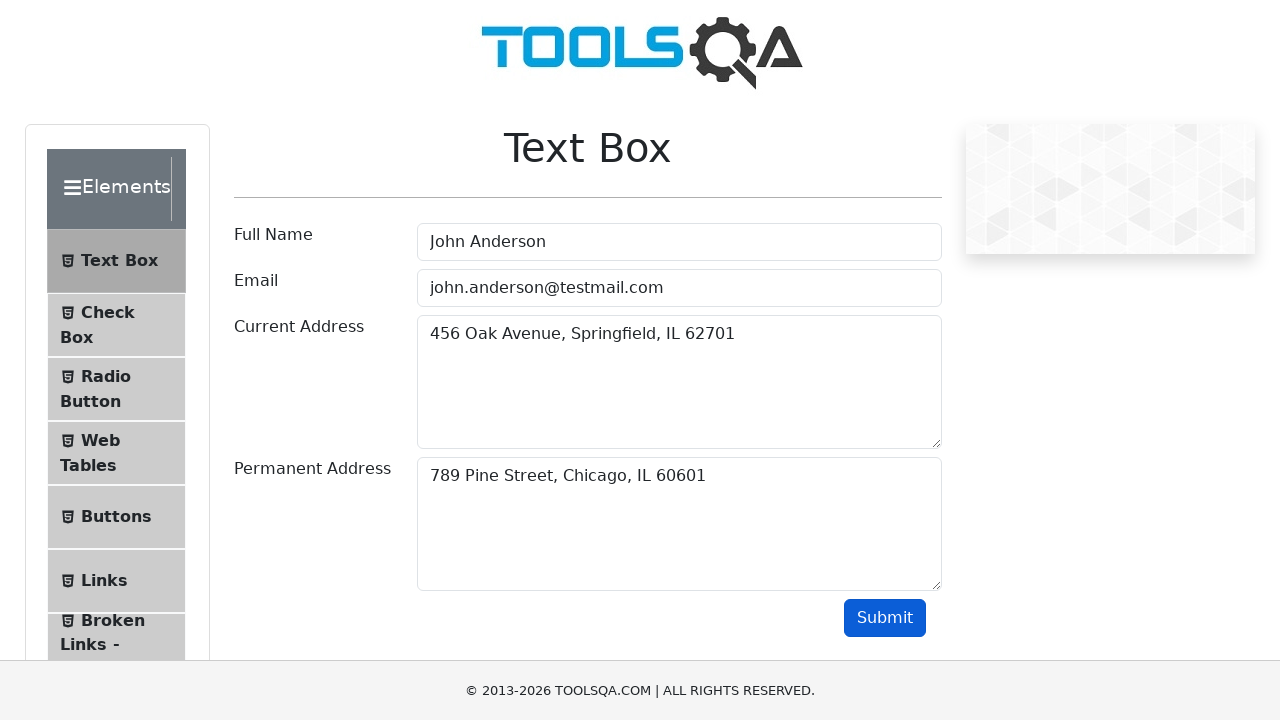

Verified that email 'john.anderson@testmail.com' is displayed in output
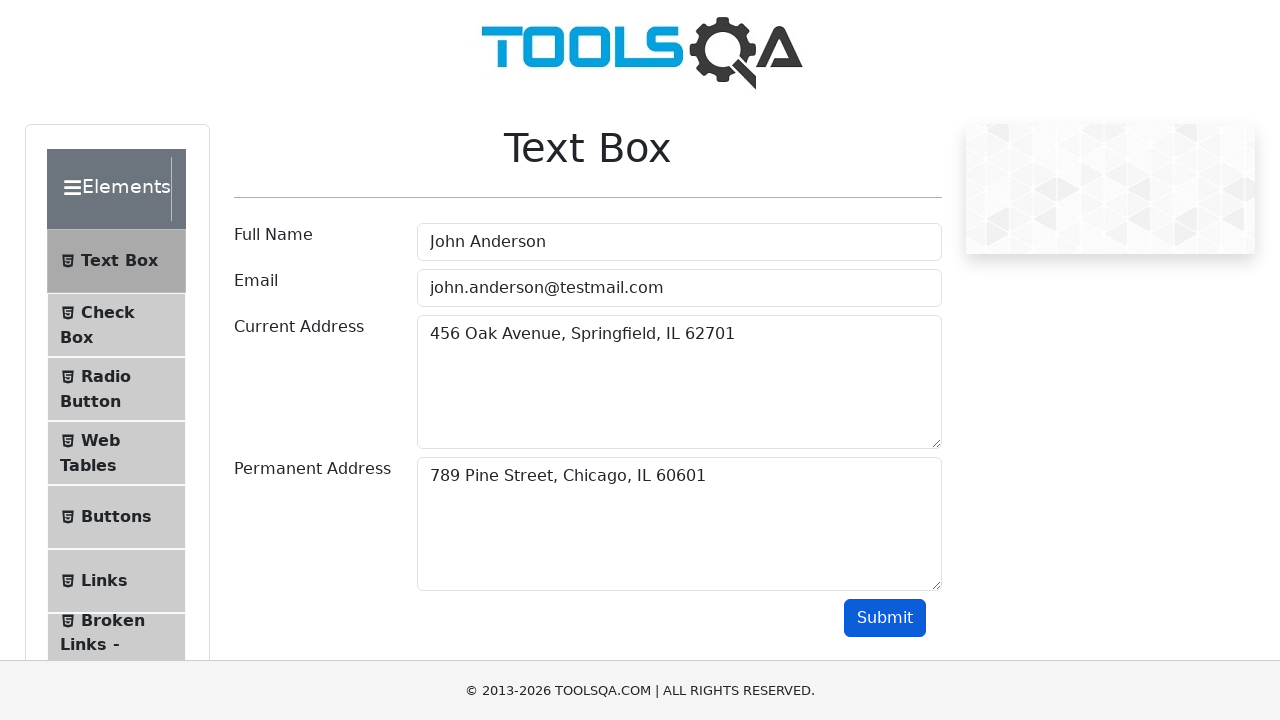

Verified that current address '456 Oak Avenue, Springfield, IL 62701' is displayed in output
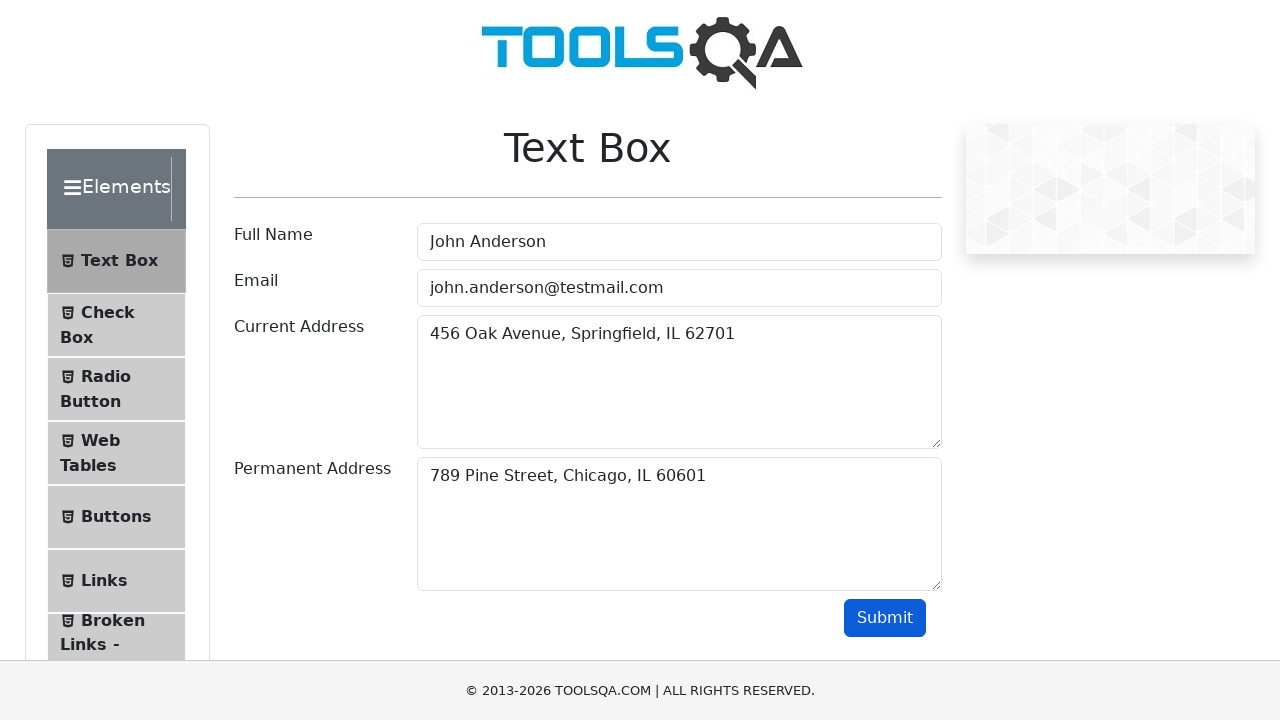

Verified that permanent address '789 Pine Street, Chicago, IL 60601' is displayed in output
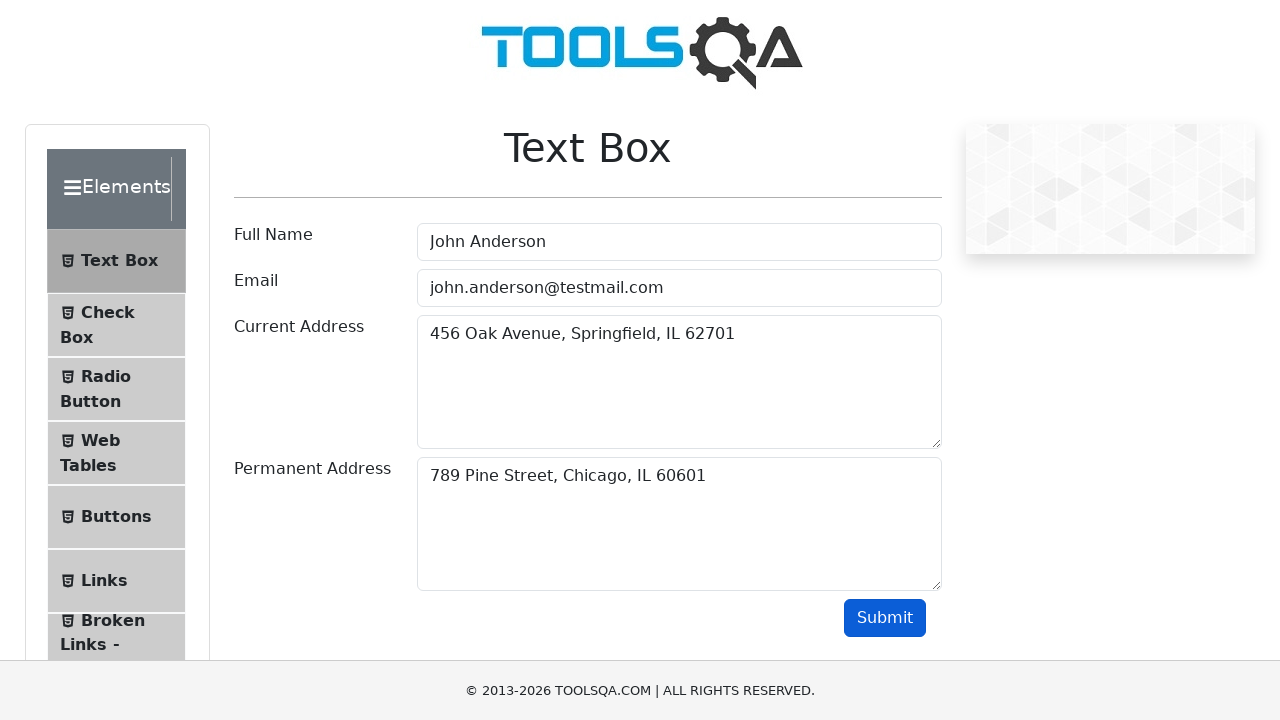

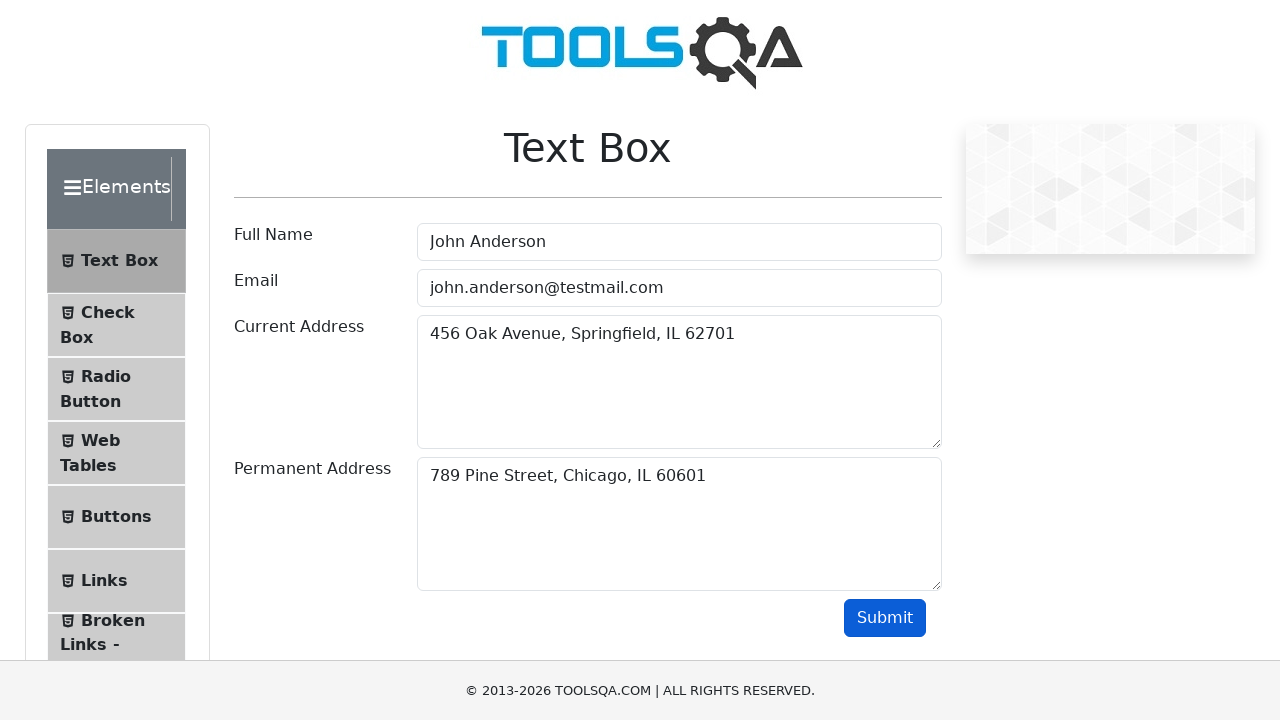